Tests JavaScript prompt dialog by triggering it, entering text, and verifying the input

Starting URL: https://www.lambdatest.com/selenium-playground/javascript-alert-box-demo

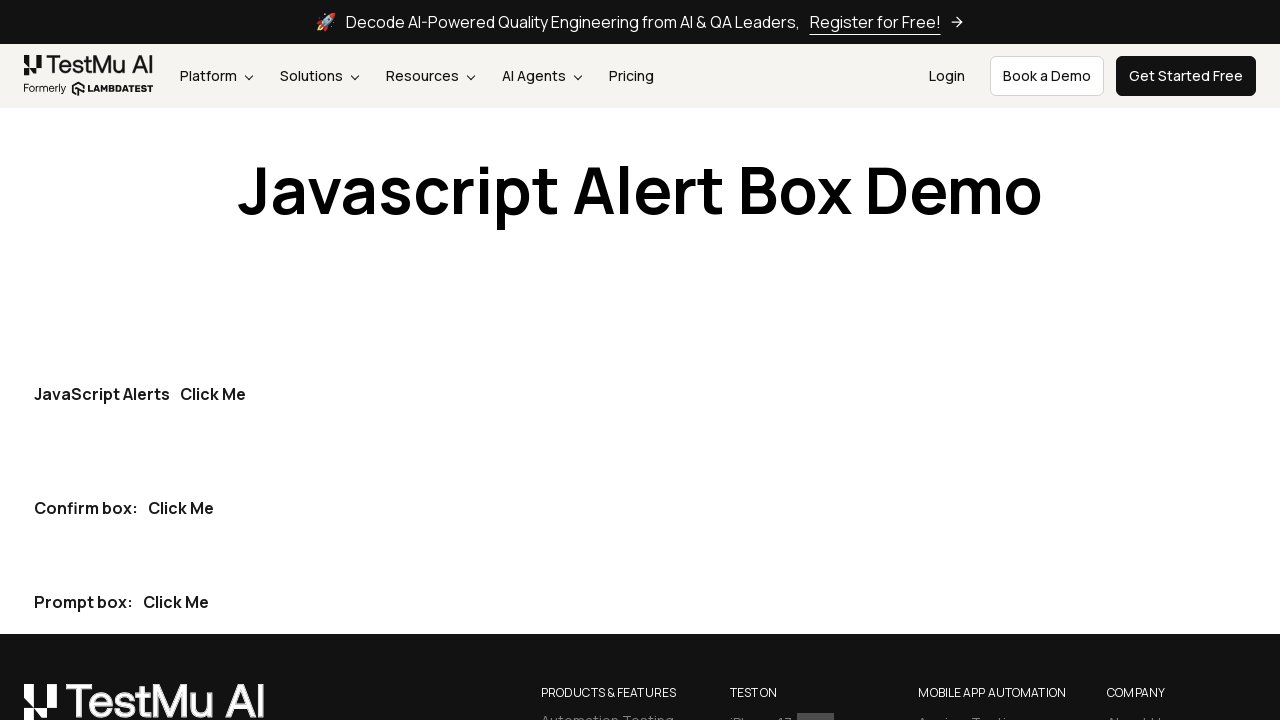

Set up dialog handler to accept prompt with text 'TestUser123'
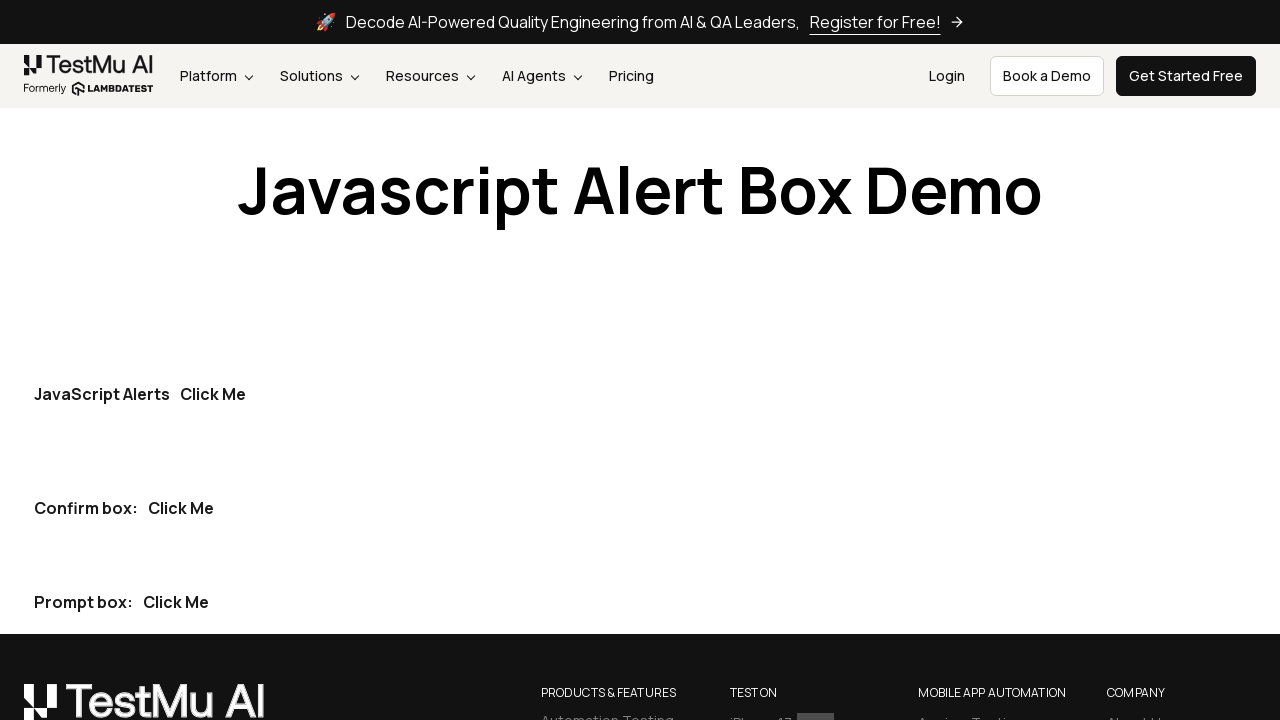

Clicked the third 'Click Me' button to trigger prompt dialog at (176, 602) on xpath=//button[contains(normalize-space(),'Click Me')] >> nth=2
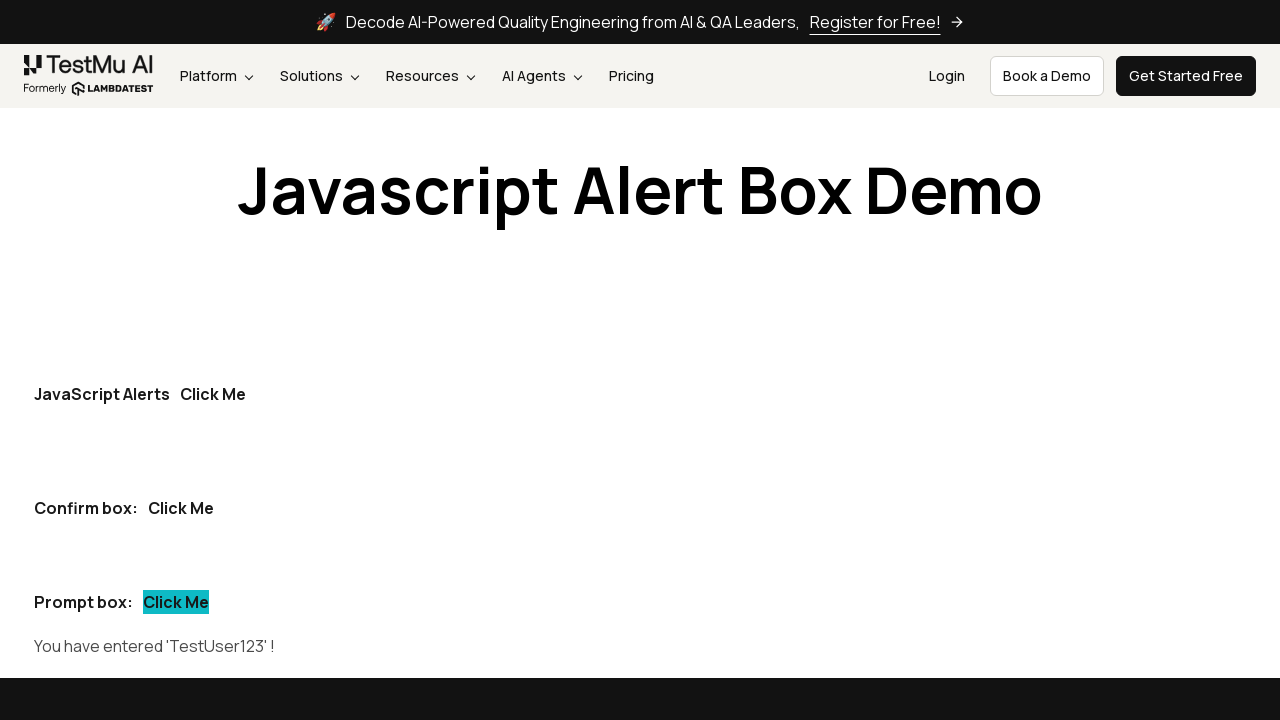

Verified that 'TestUser123' appears in the prompt demo result text
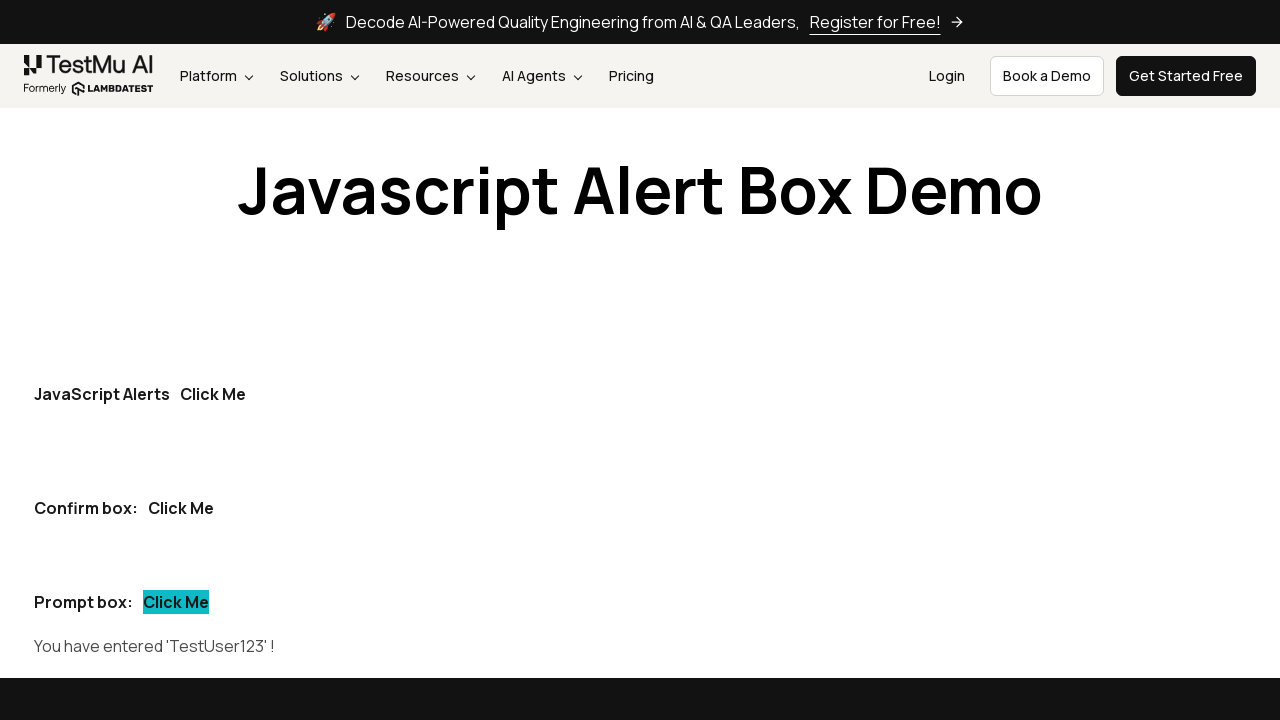

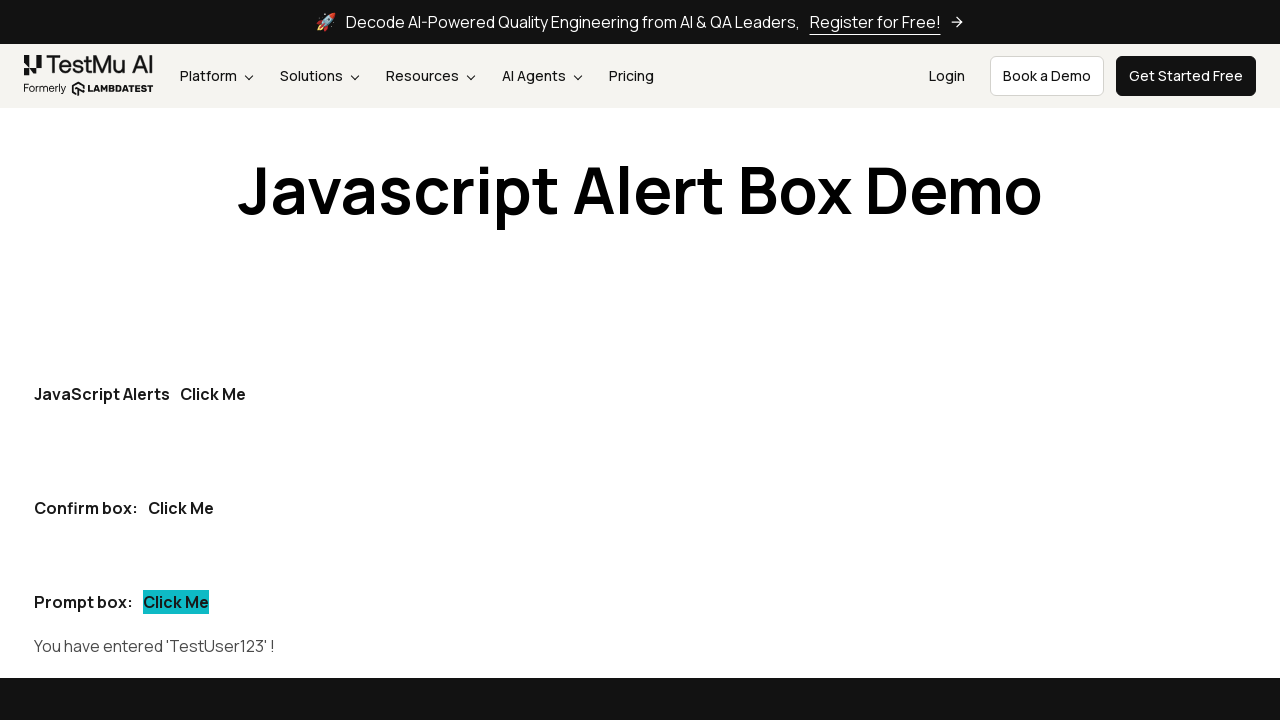